Fills out and submits a contact form with first name, last name, and email fields

Starting URL: https://secure-retreat-92358.herokuapp.com/

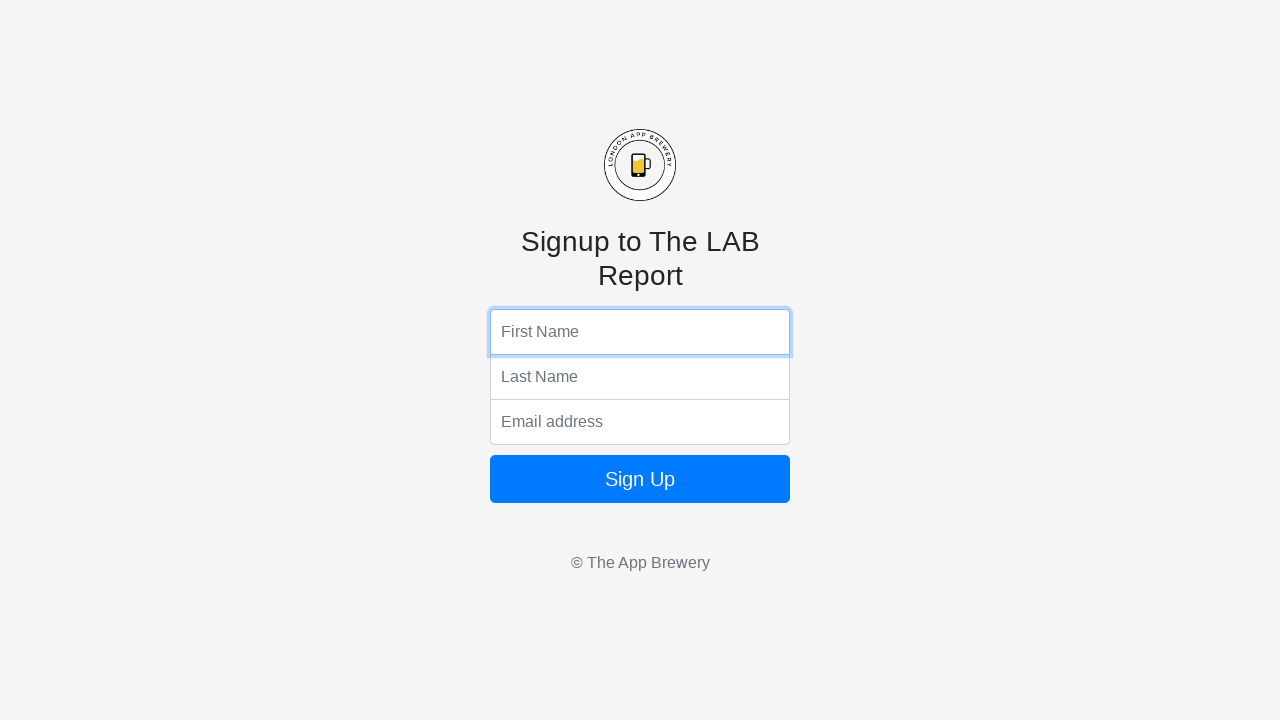

First name field became visible
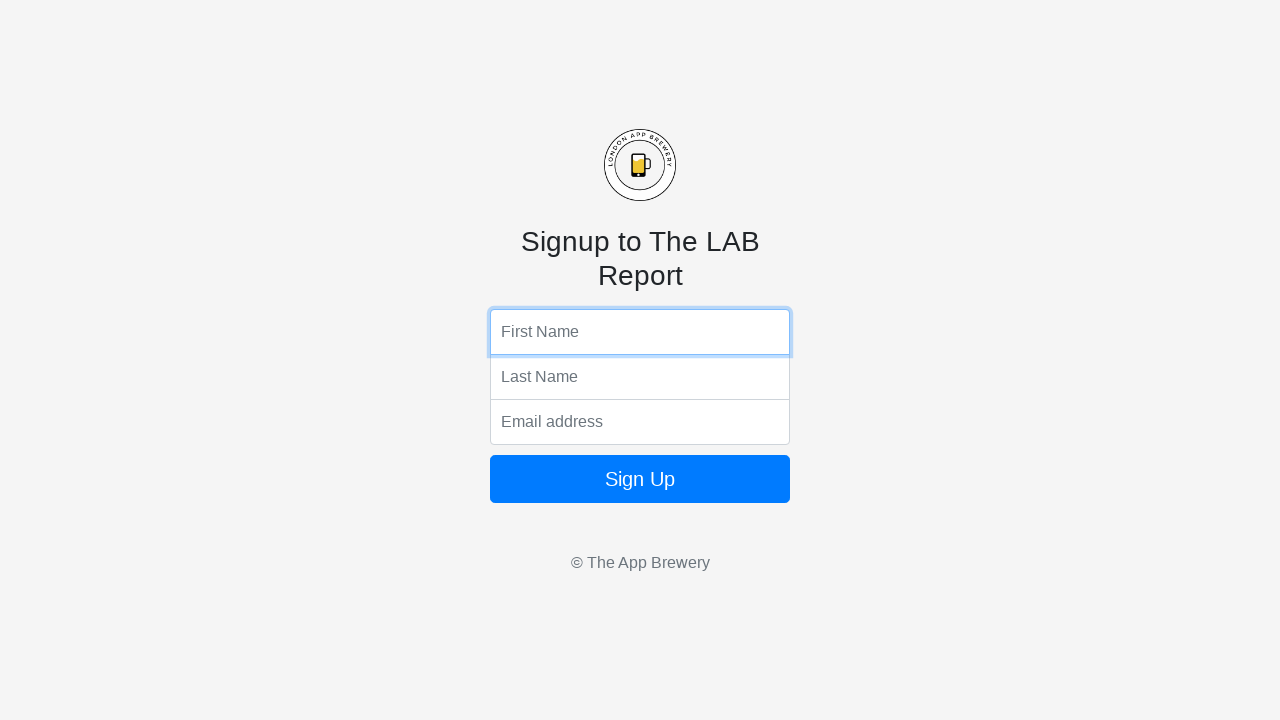

Last name field became visible
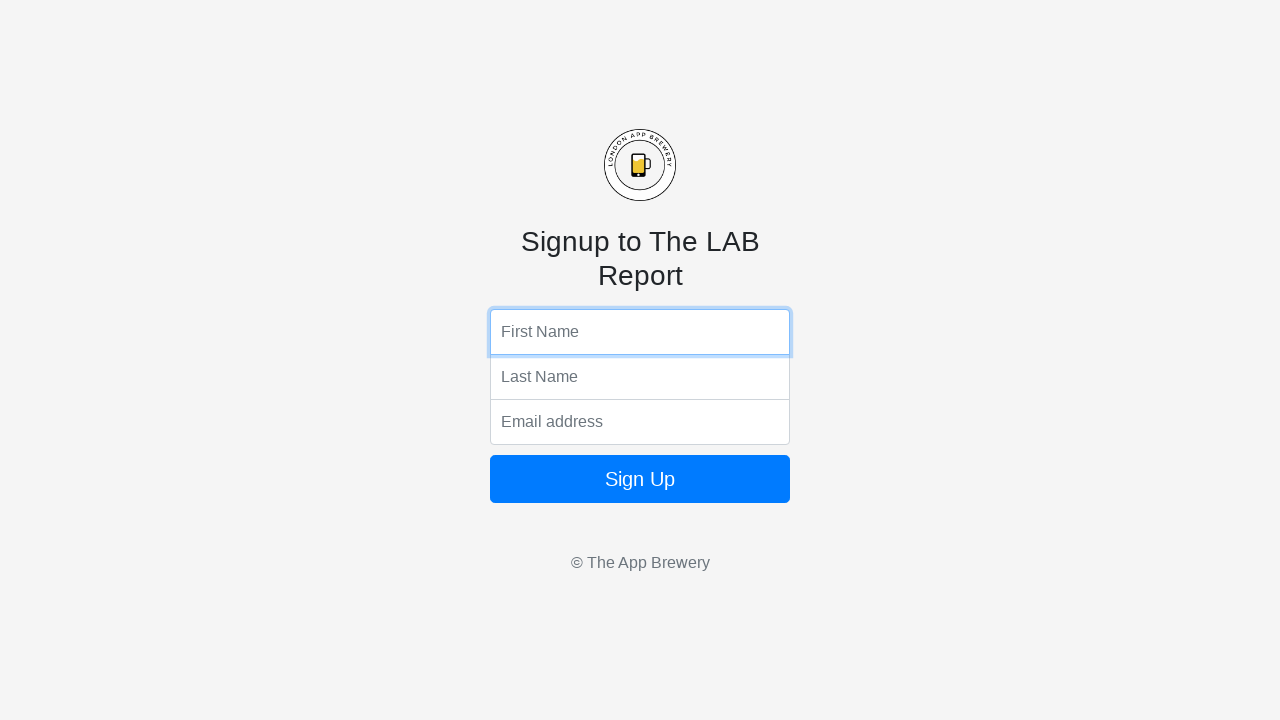

Email field became visible
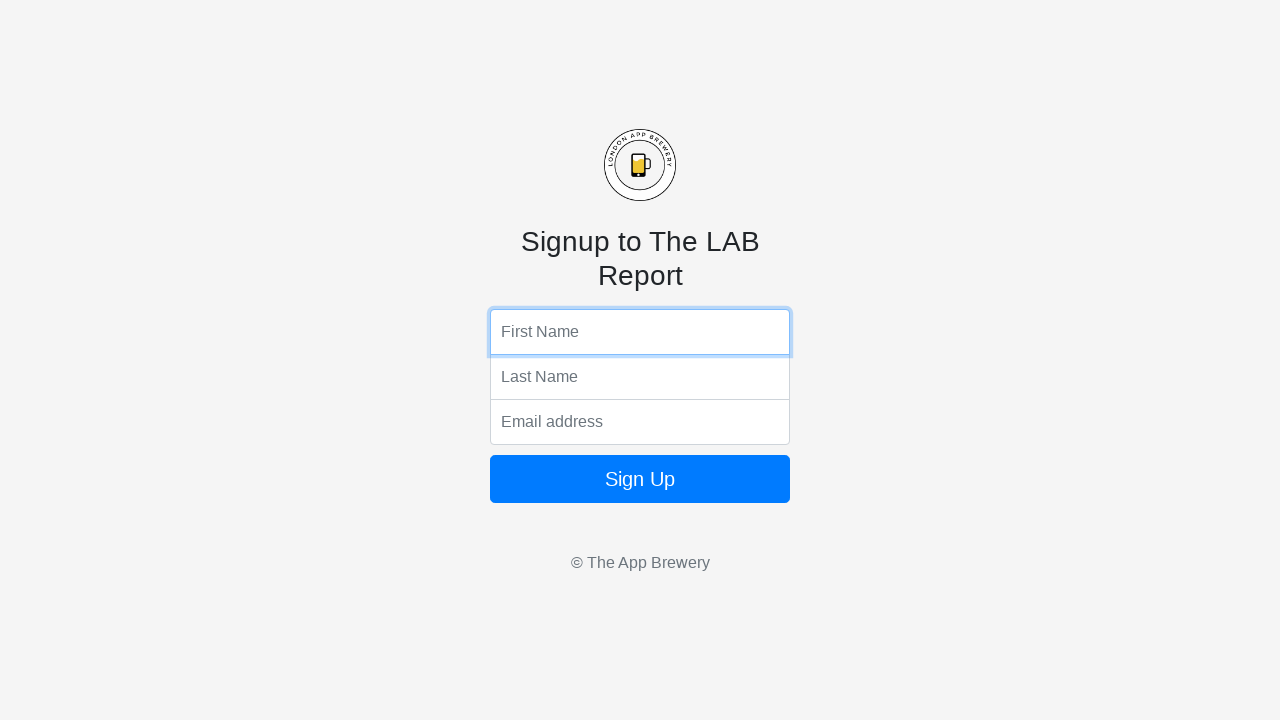

Filled first name field with 'Dragos' on .form-control.top
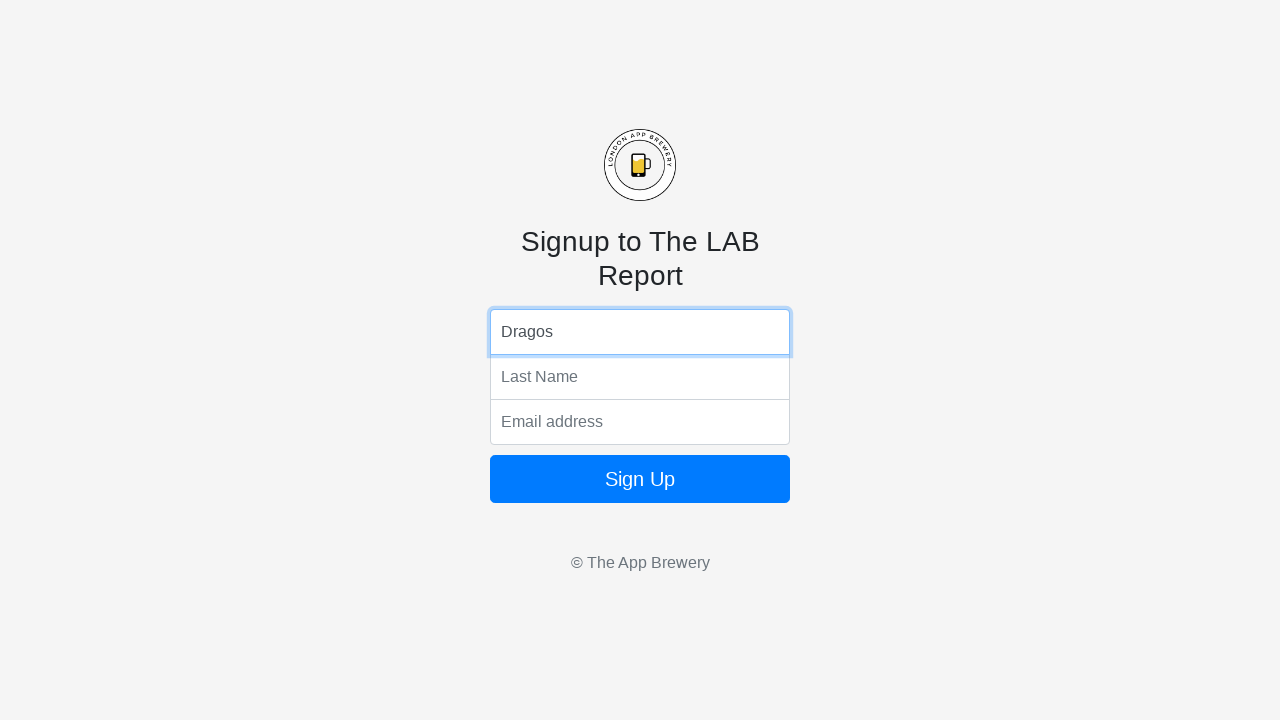

Filled last name field with 'Juganariu' on .form-control.middle
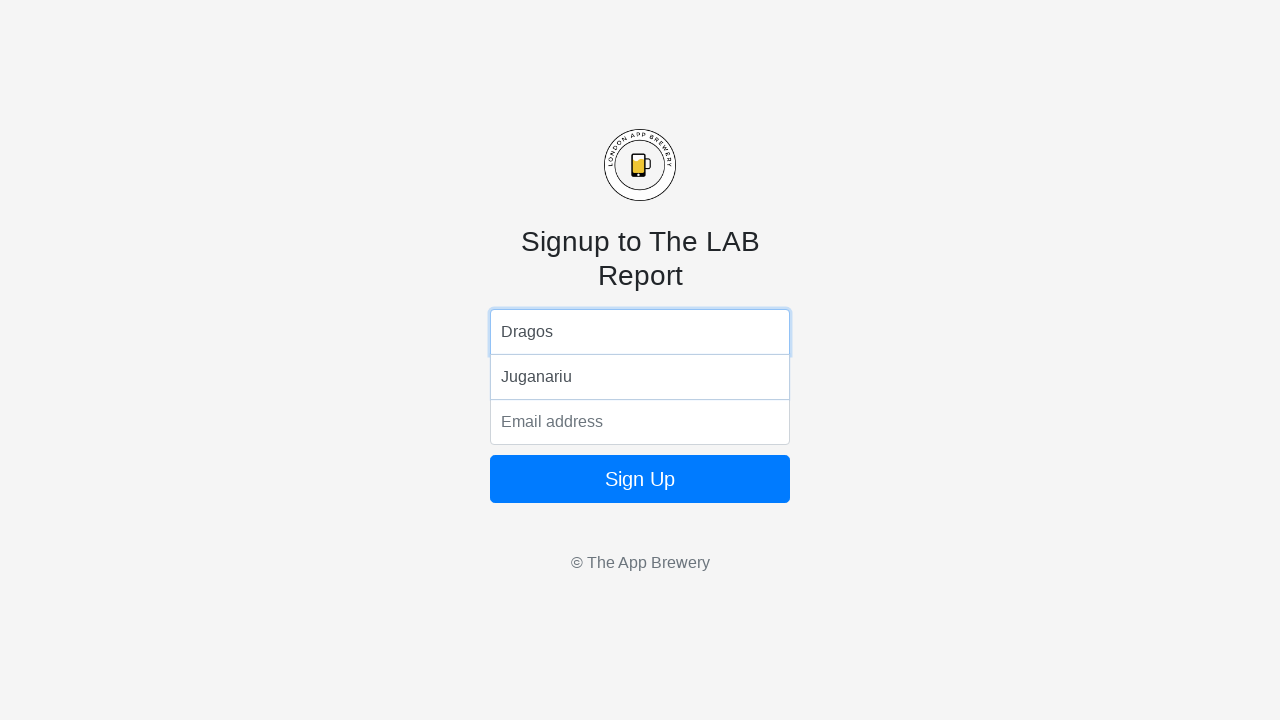

Filled email field with 'random_email@yahoo.com' on .form-control.bottom
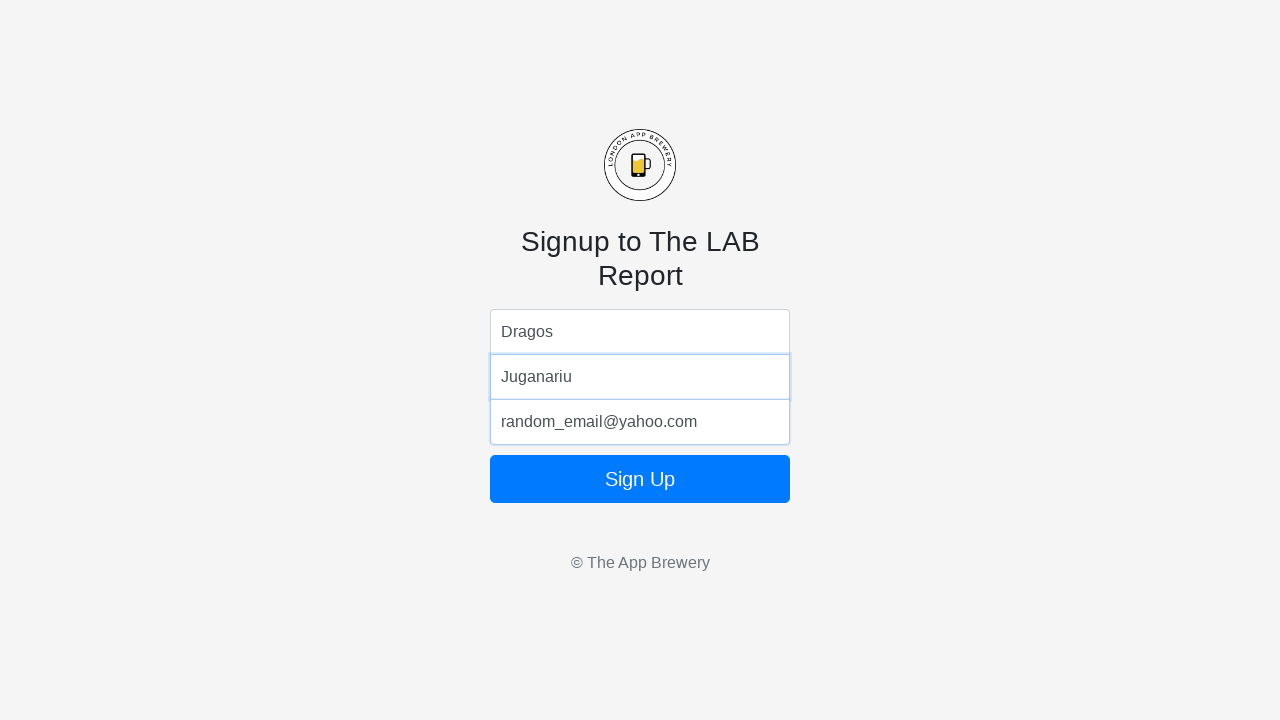

Pressed Enter to submit contact form on .form-control.bottom
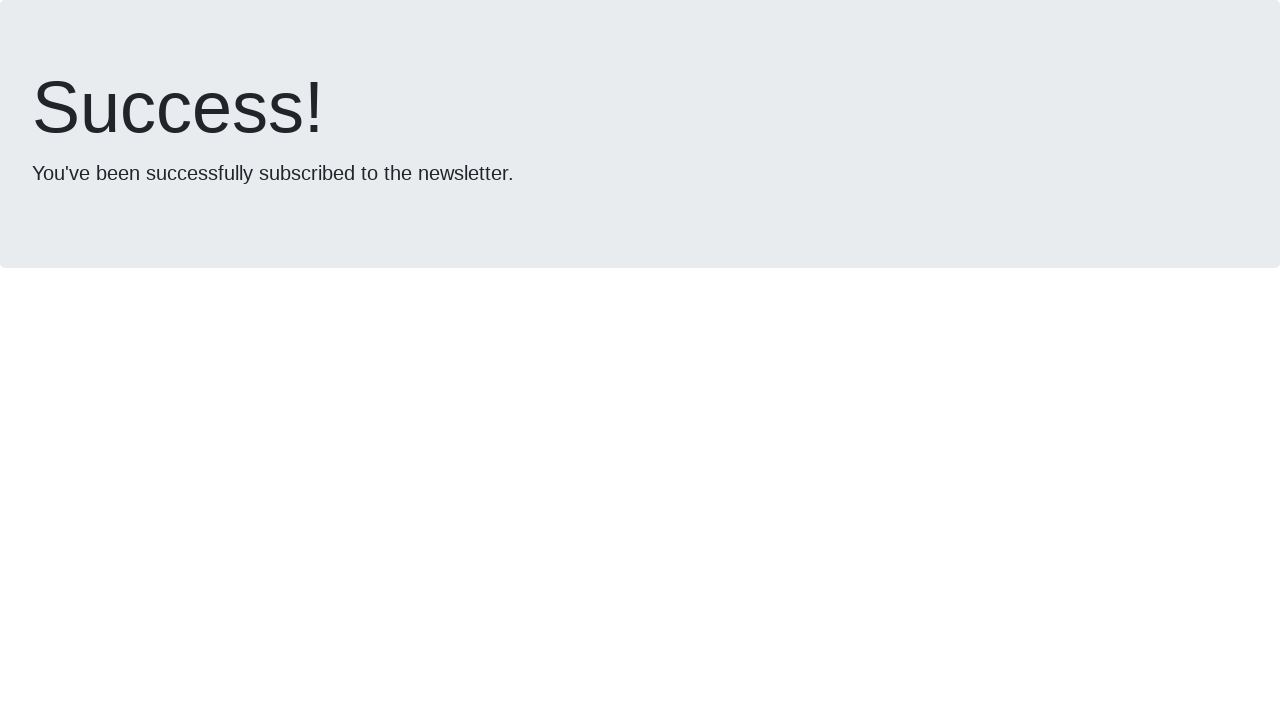

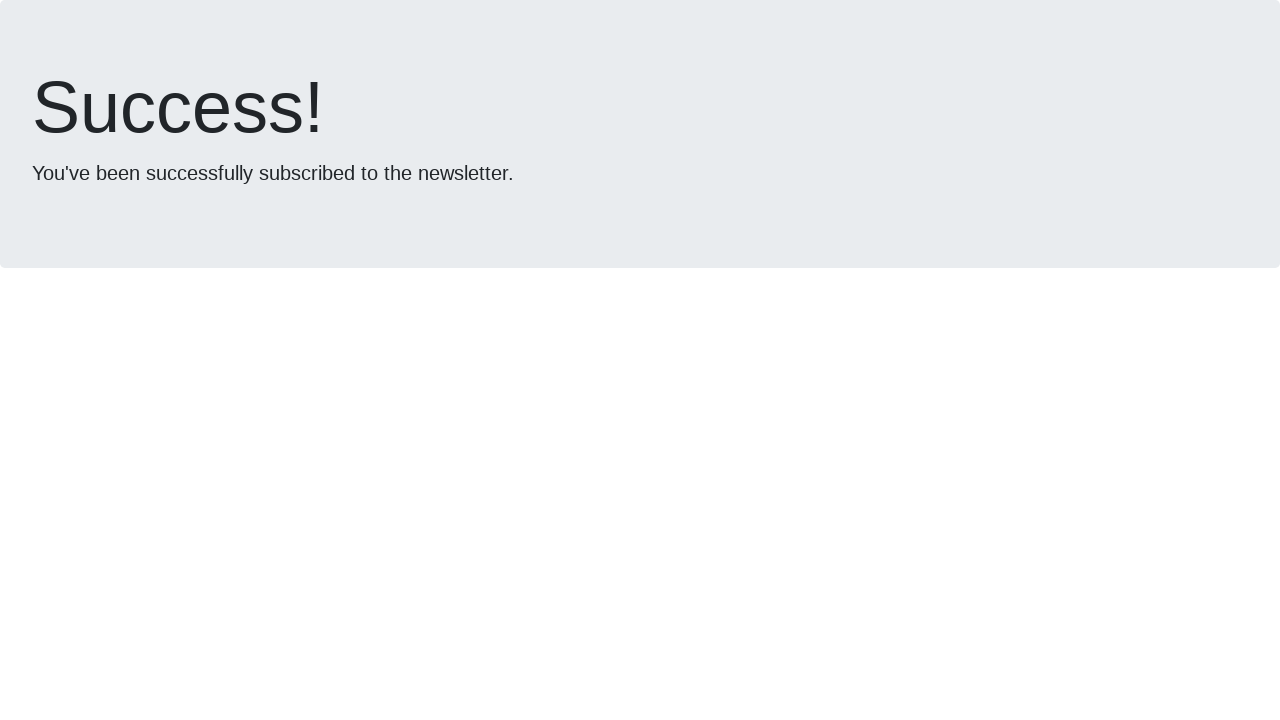